Tests the Enable button functionality on the dynamic controls page by clicking Enable, waiting for loading to complete, and verifying the input box becomes enabled and "It's enabled!" message is displayed.

Starting URL: https://practice.cydeo.com/dynamic_controls

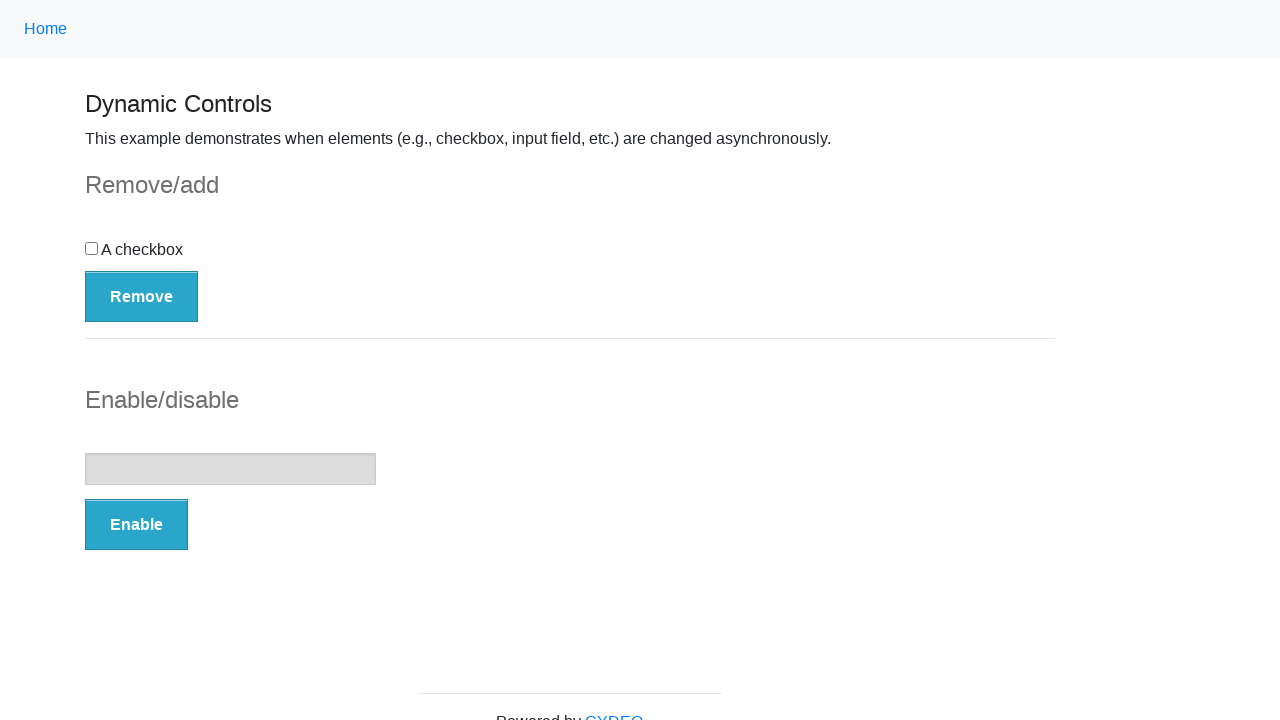

Clicked the Enable button at (136, 525) on button:has-text('Enable')
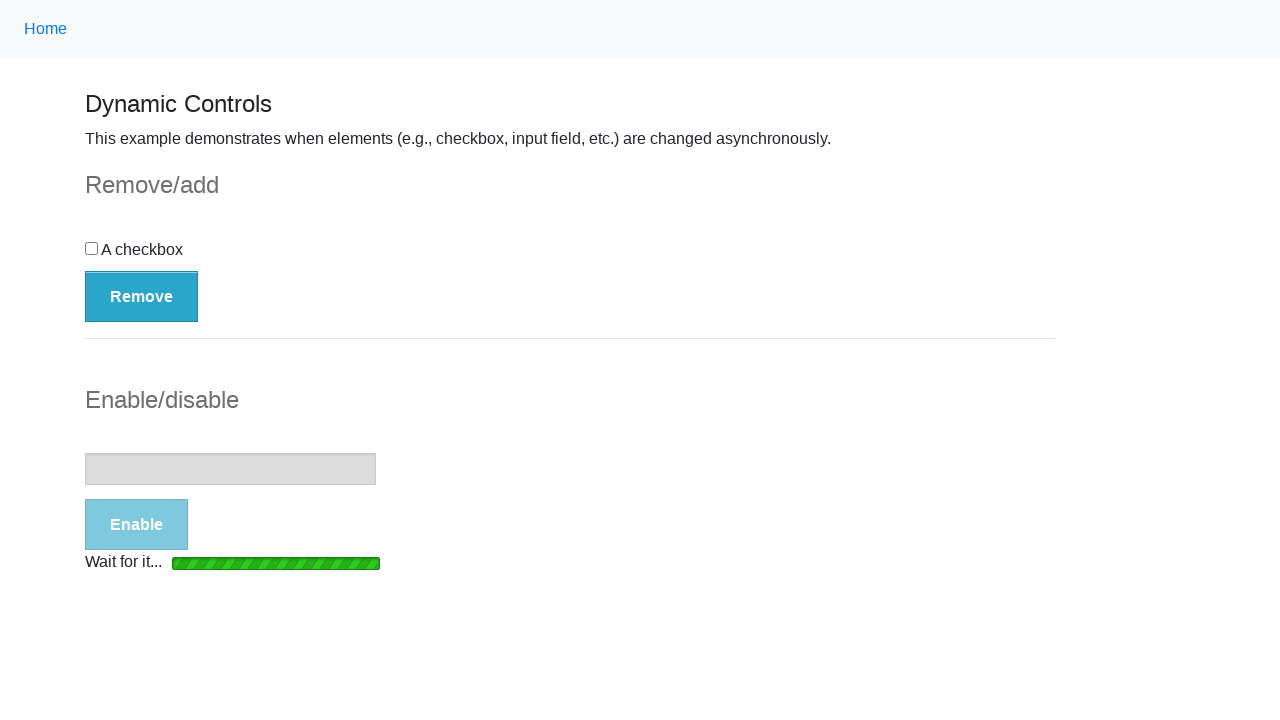

Waited for loading bar to disappear
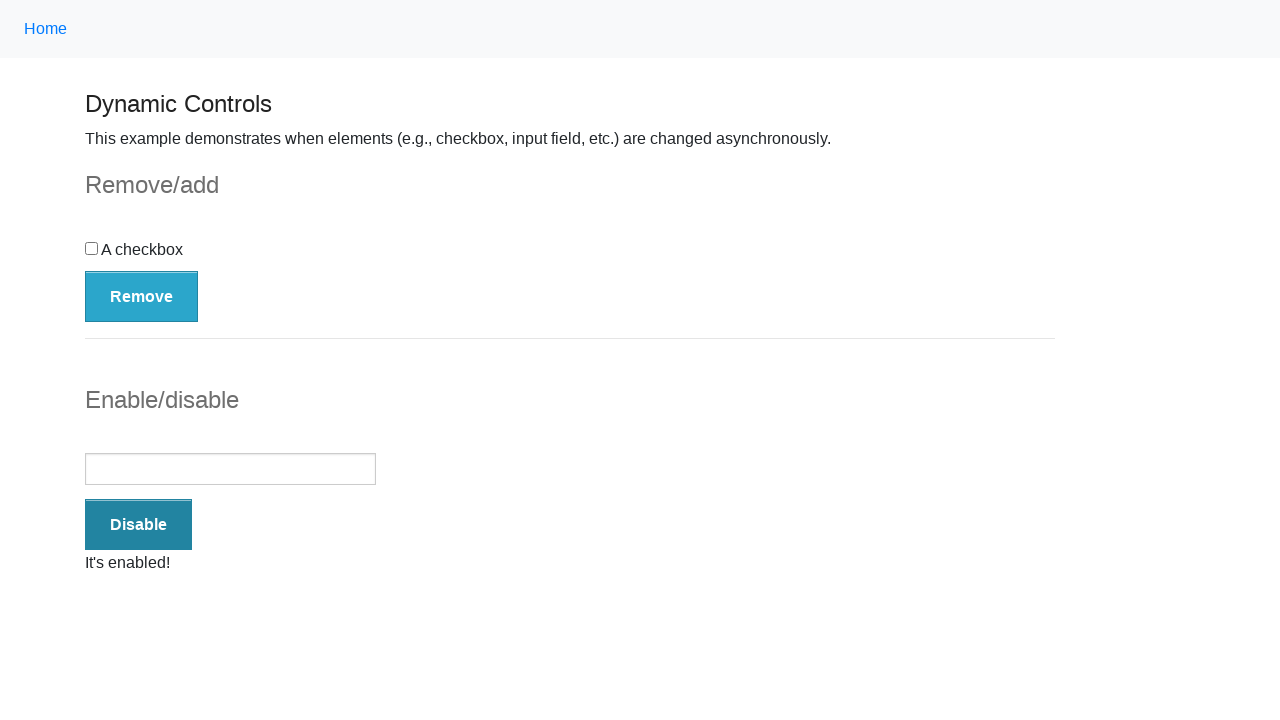

Verified input box is enabled
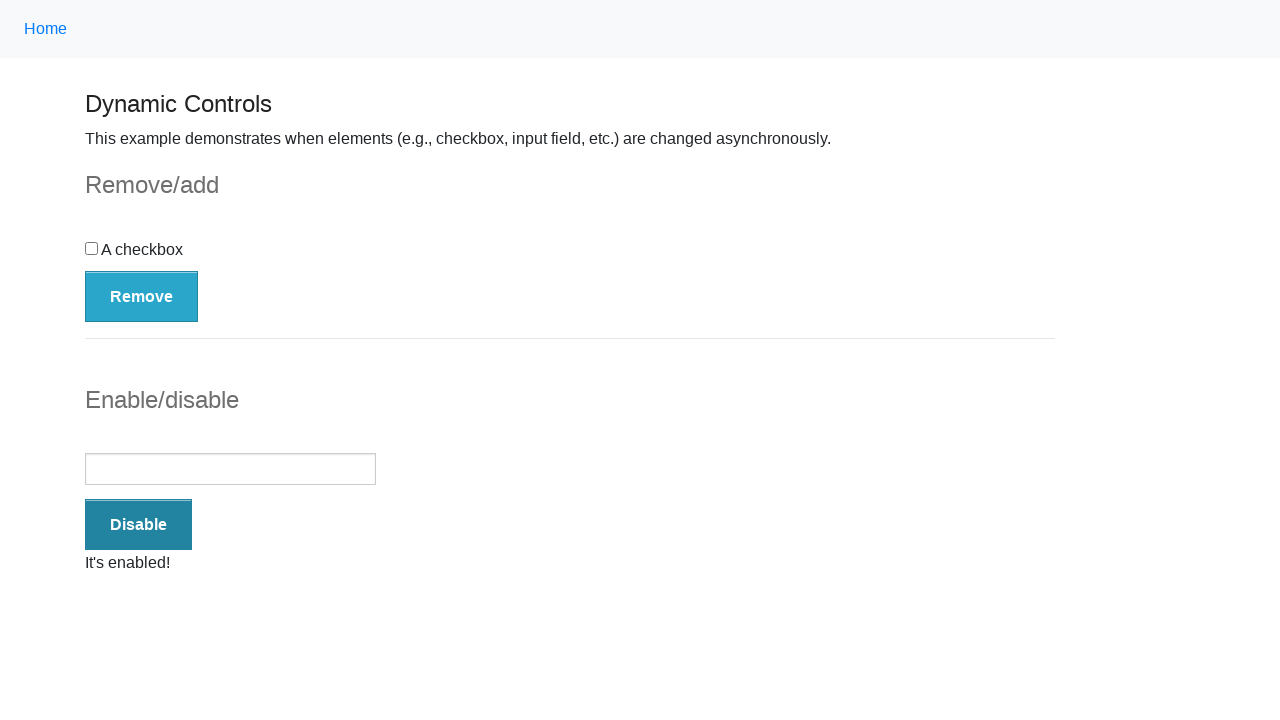

Verified 'It's enabled!' message is visible
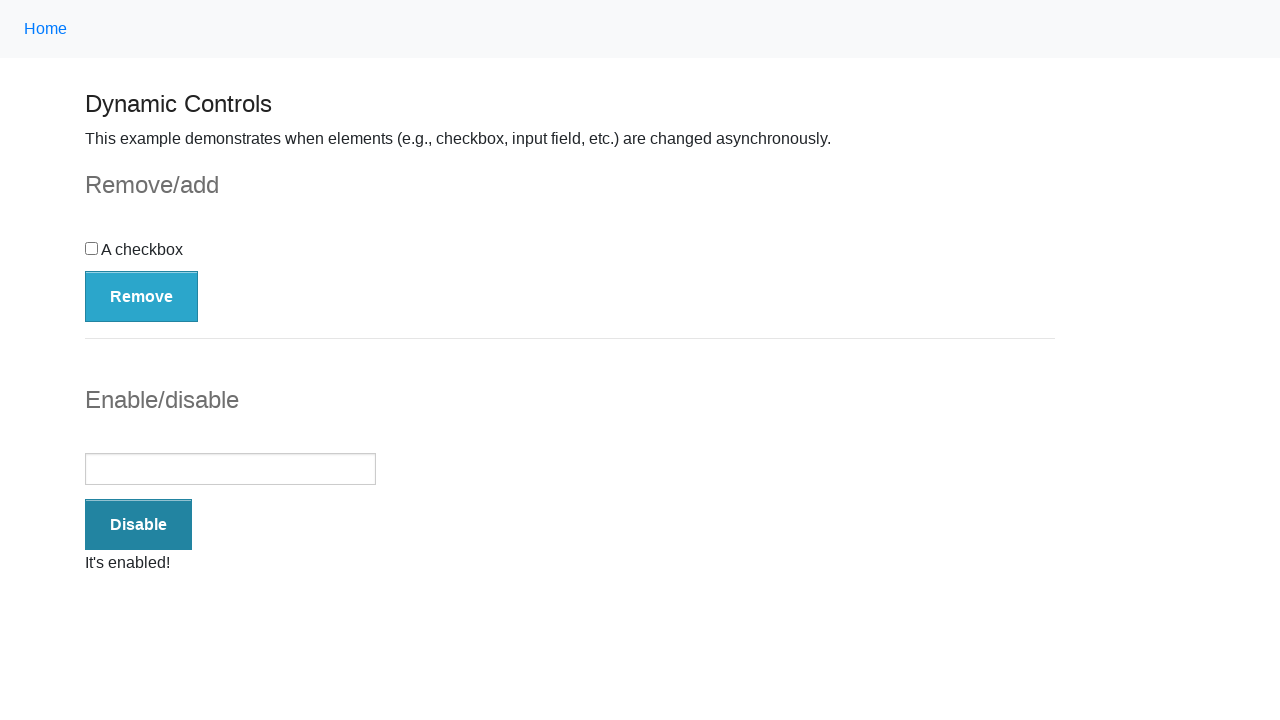

Verified message text content equals 'It's enabled!'
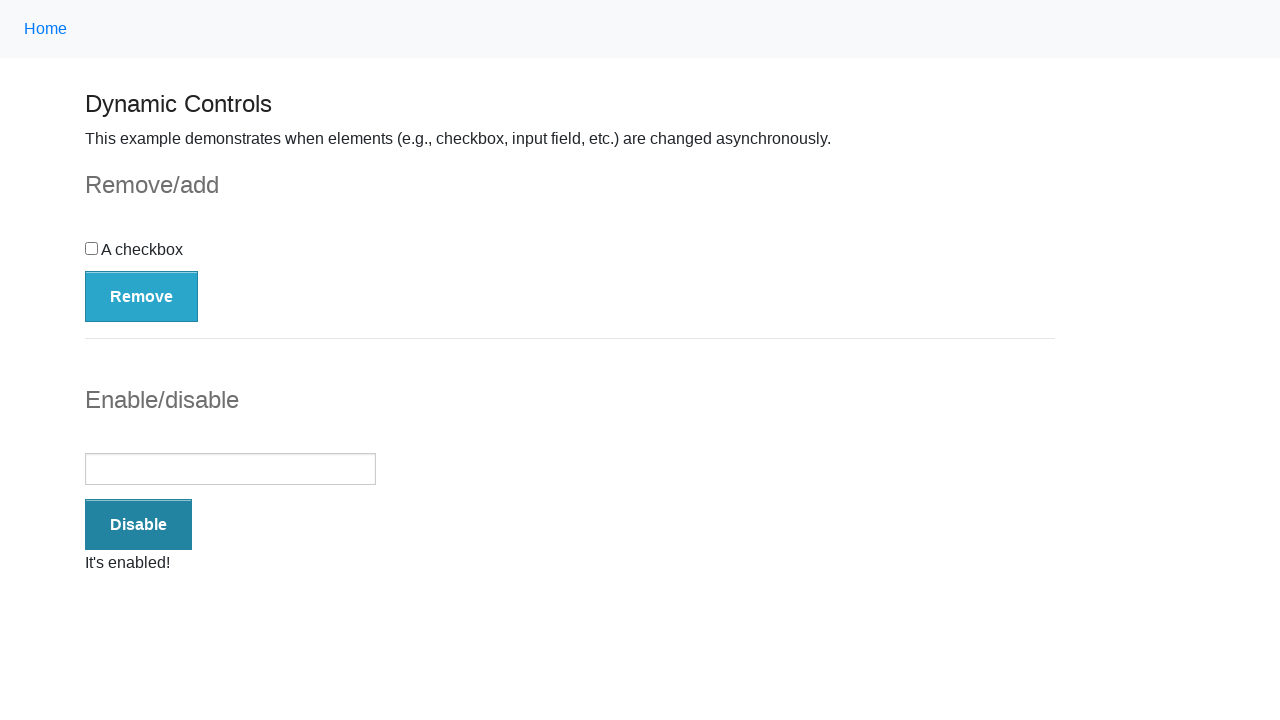

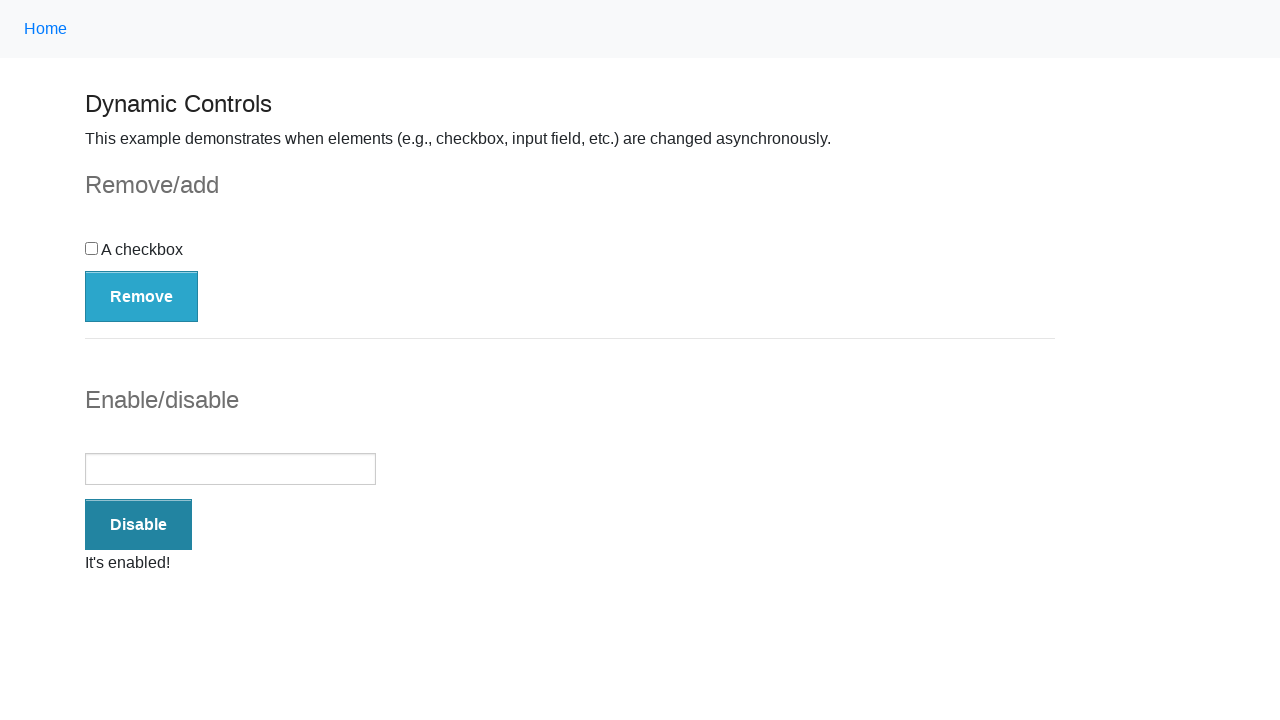